Demonstrates basic browser navigation commands including navigating between pages, maximizing/minimizing window, and using forward/back/refresh navigation controls

Starting URL: https://www.geeksforgeeks.org/python-programming-language

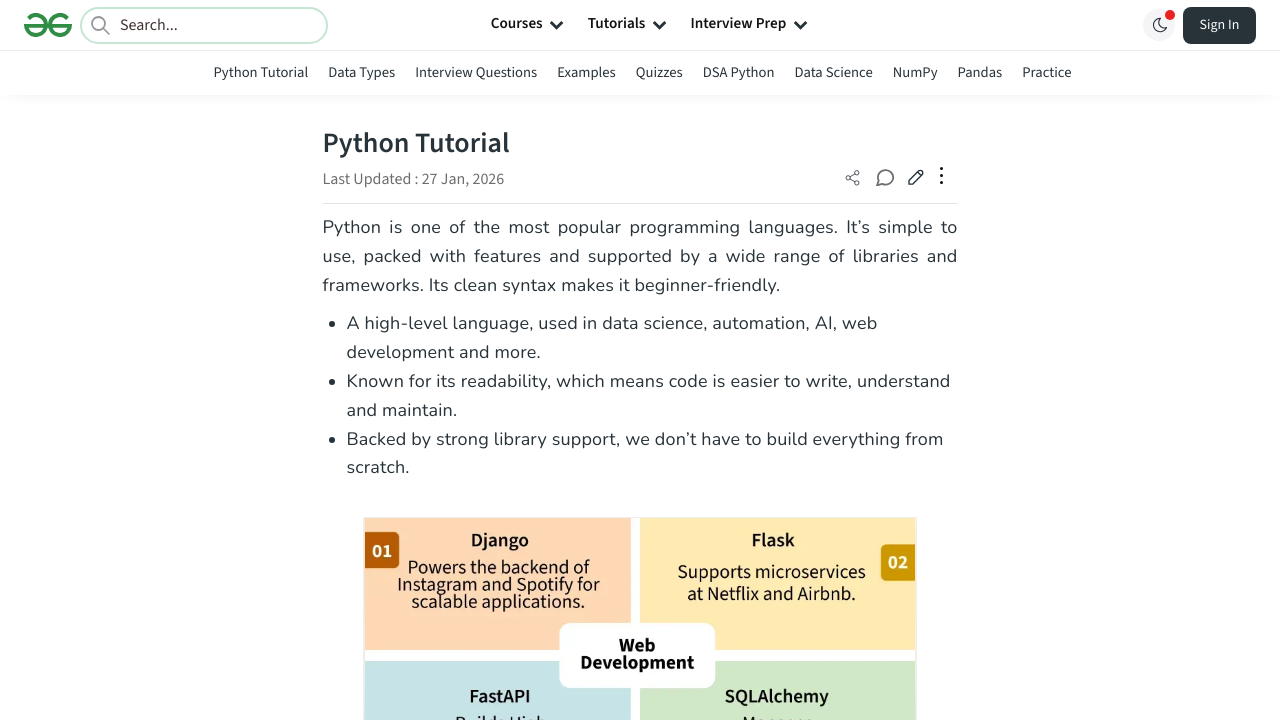

Set viewport size to 1920x1080
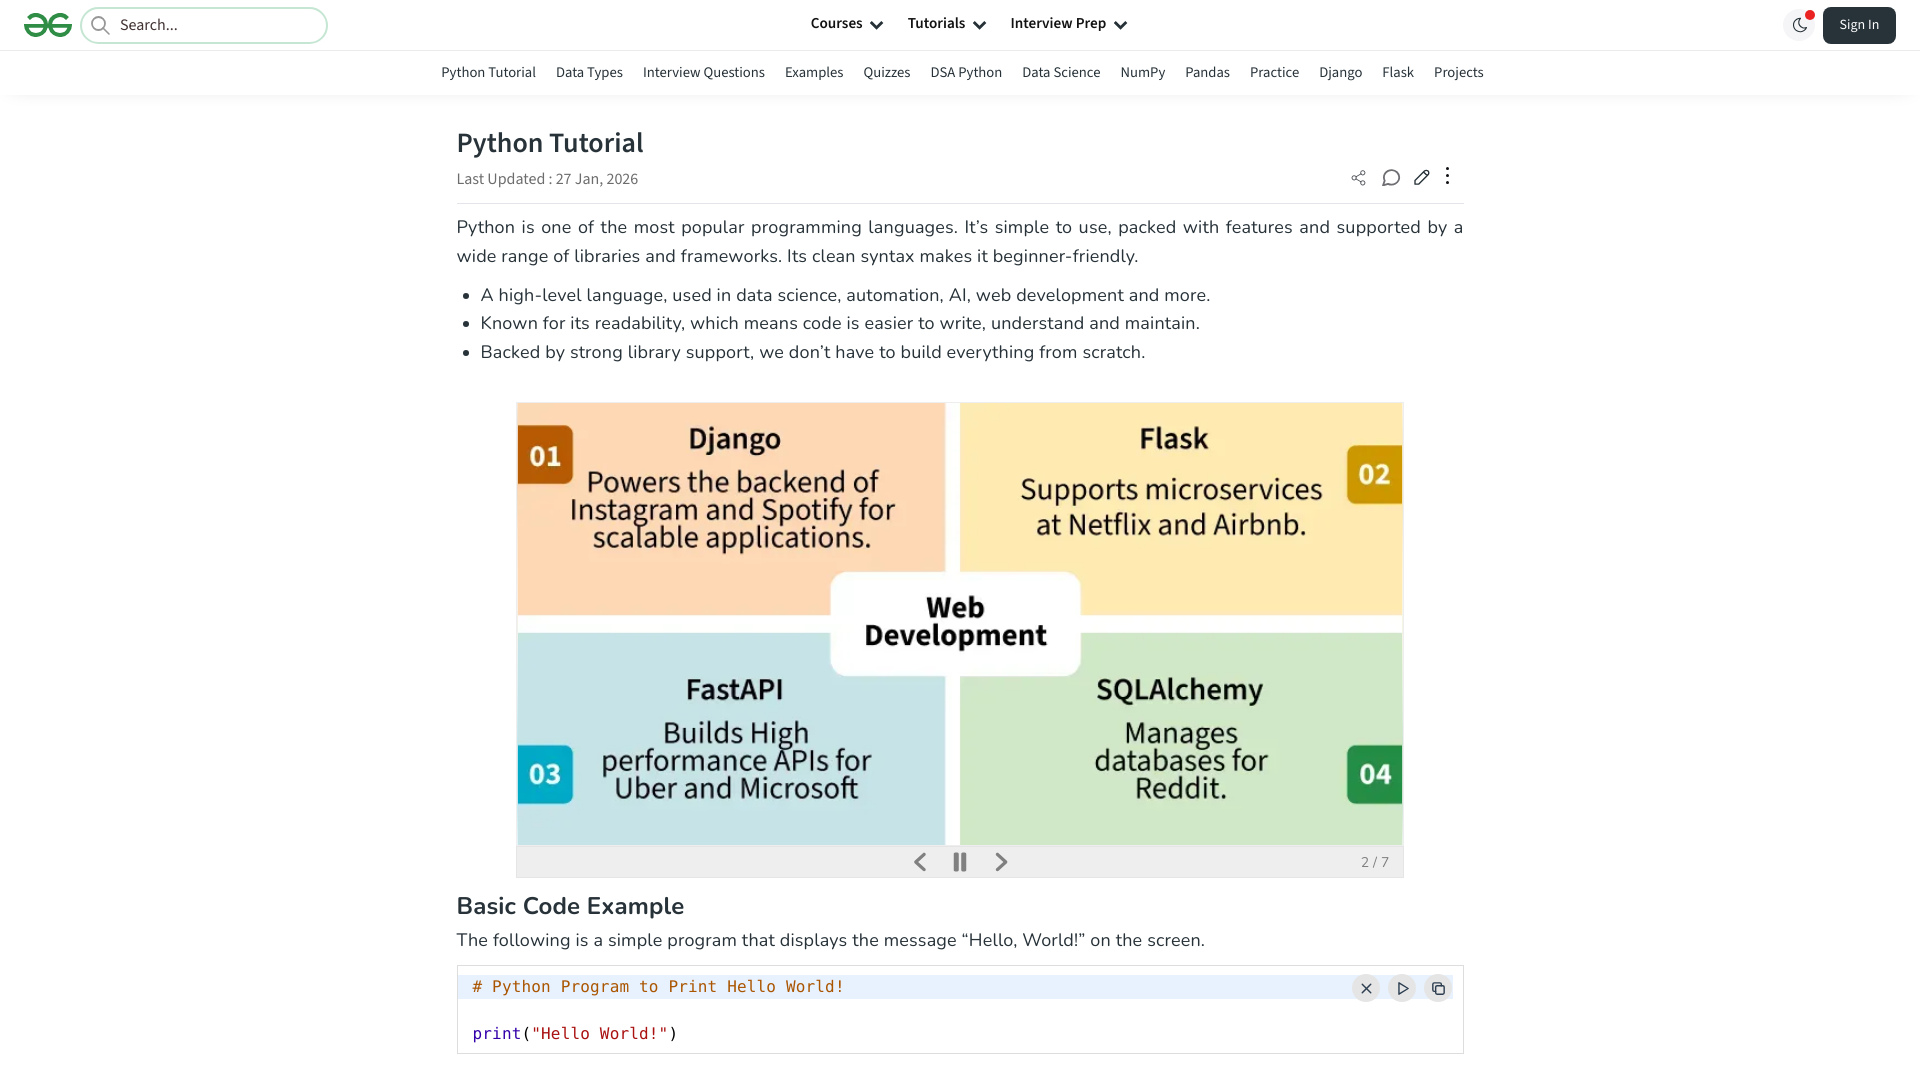

Navigated to Kaggle homepage
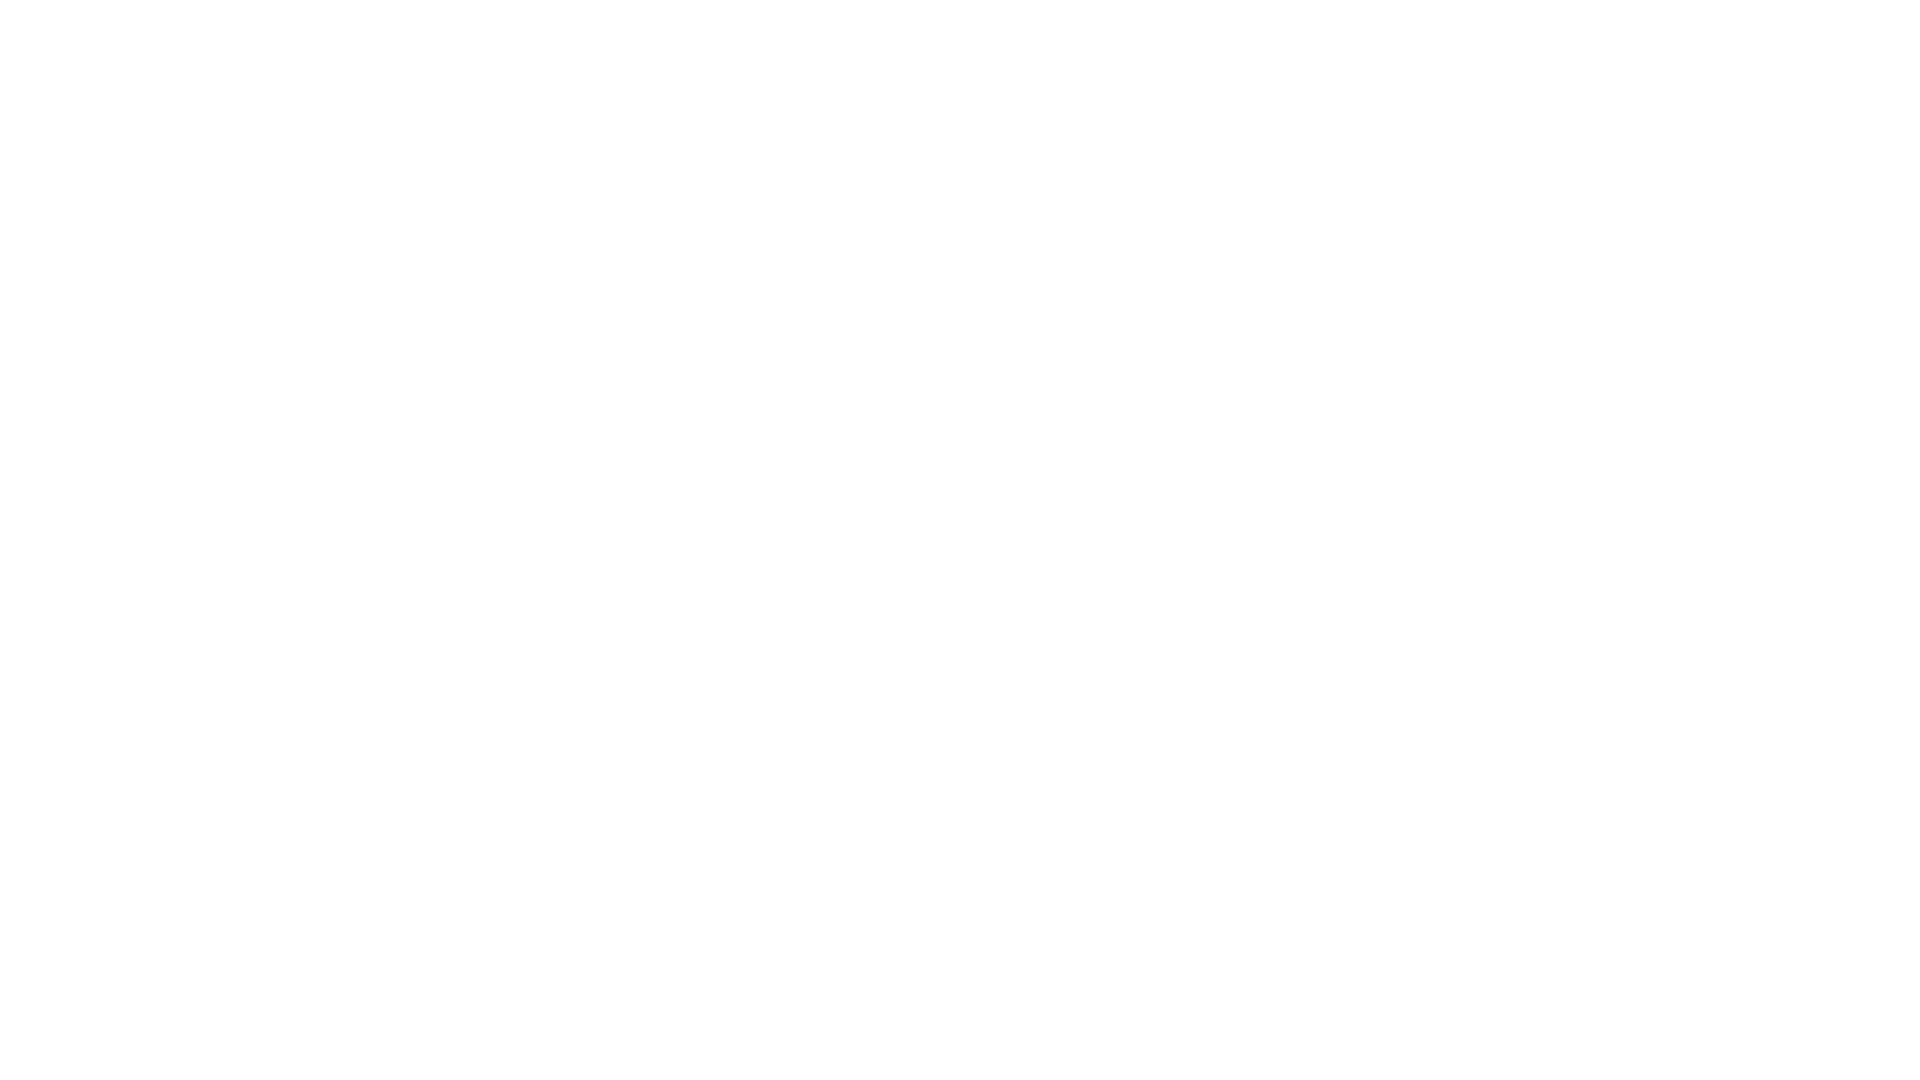

Clicked forward button in browser navigation
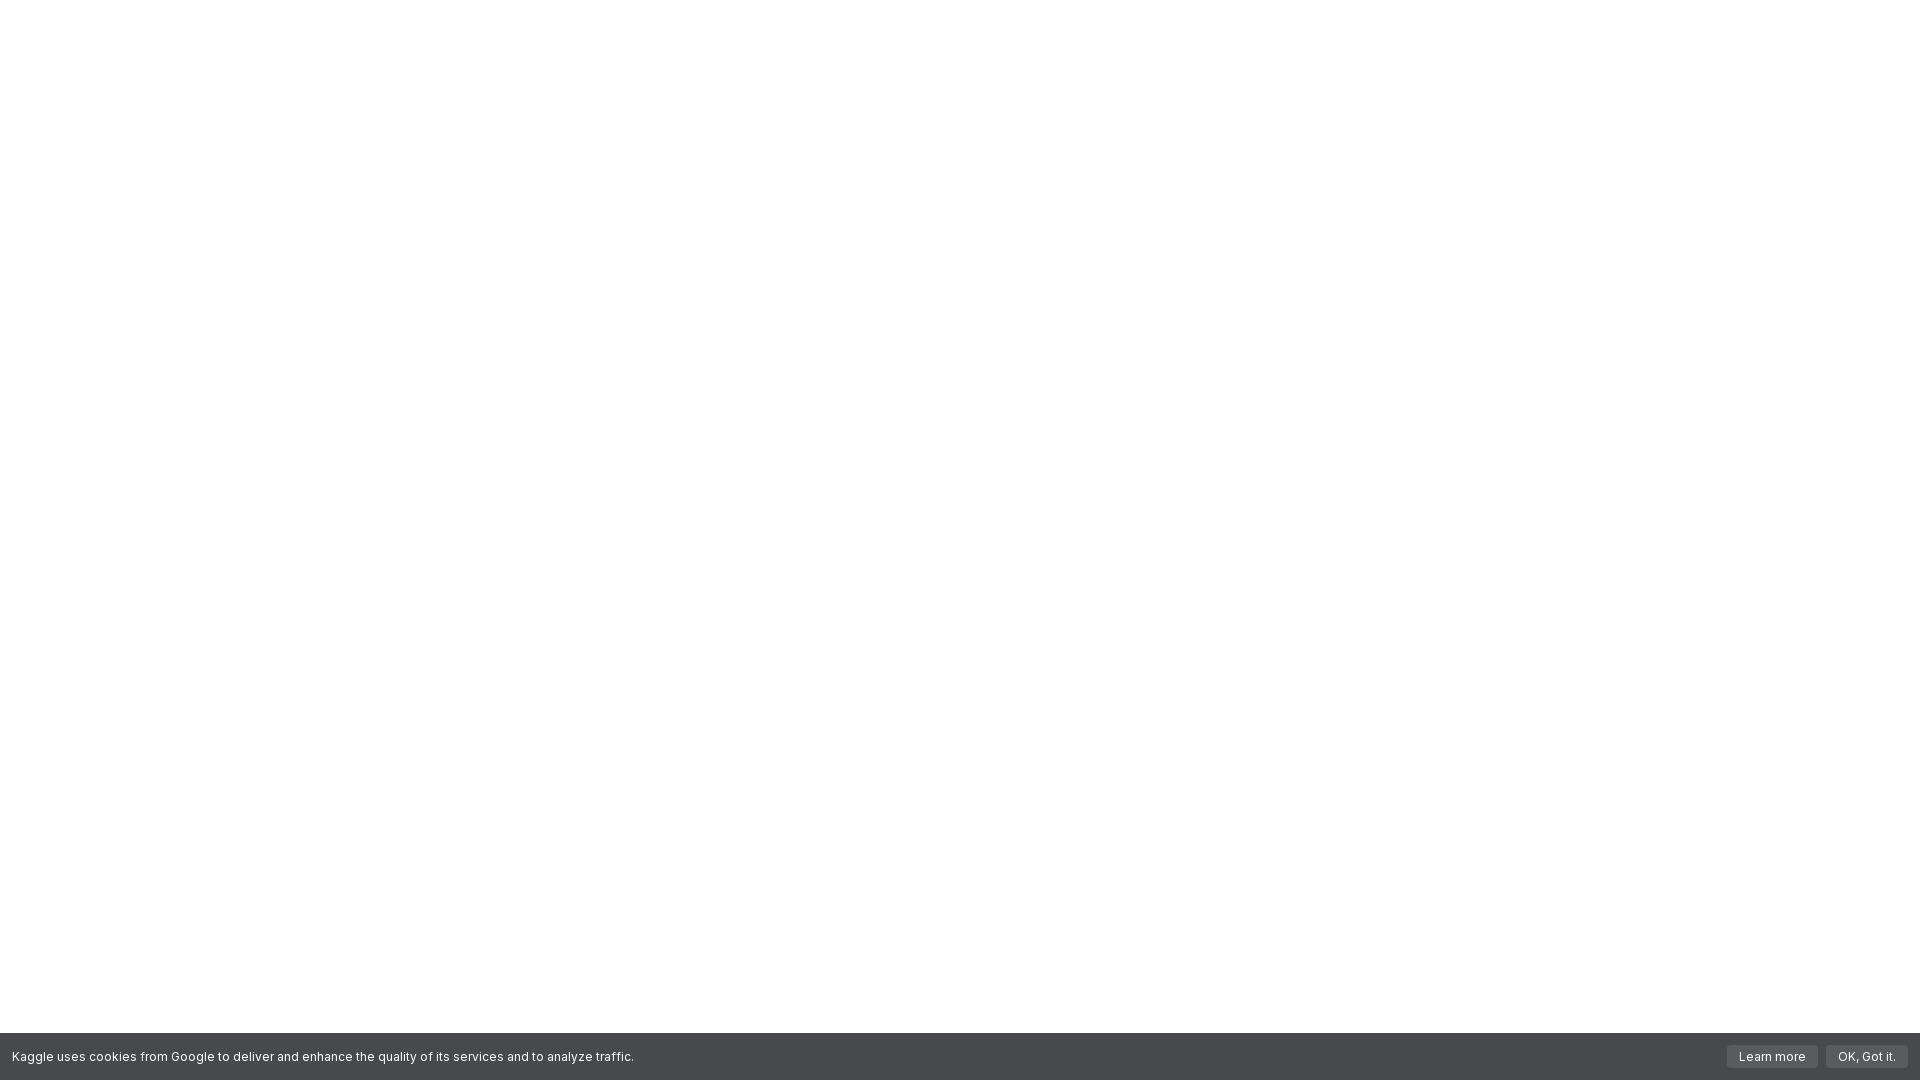

Clicked back button to return to GeeksforGeeks
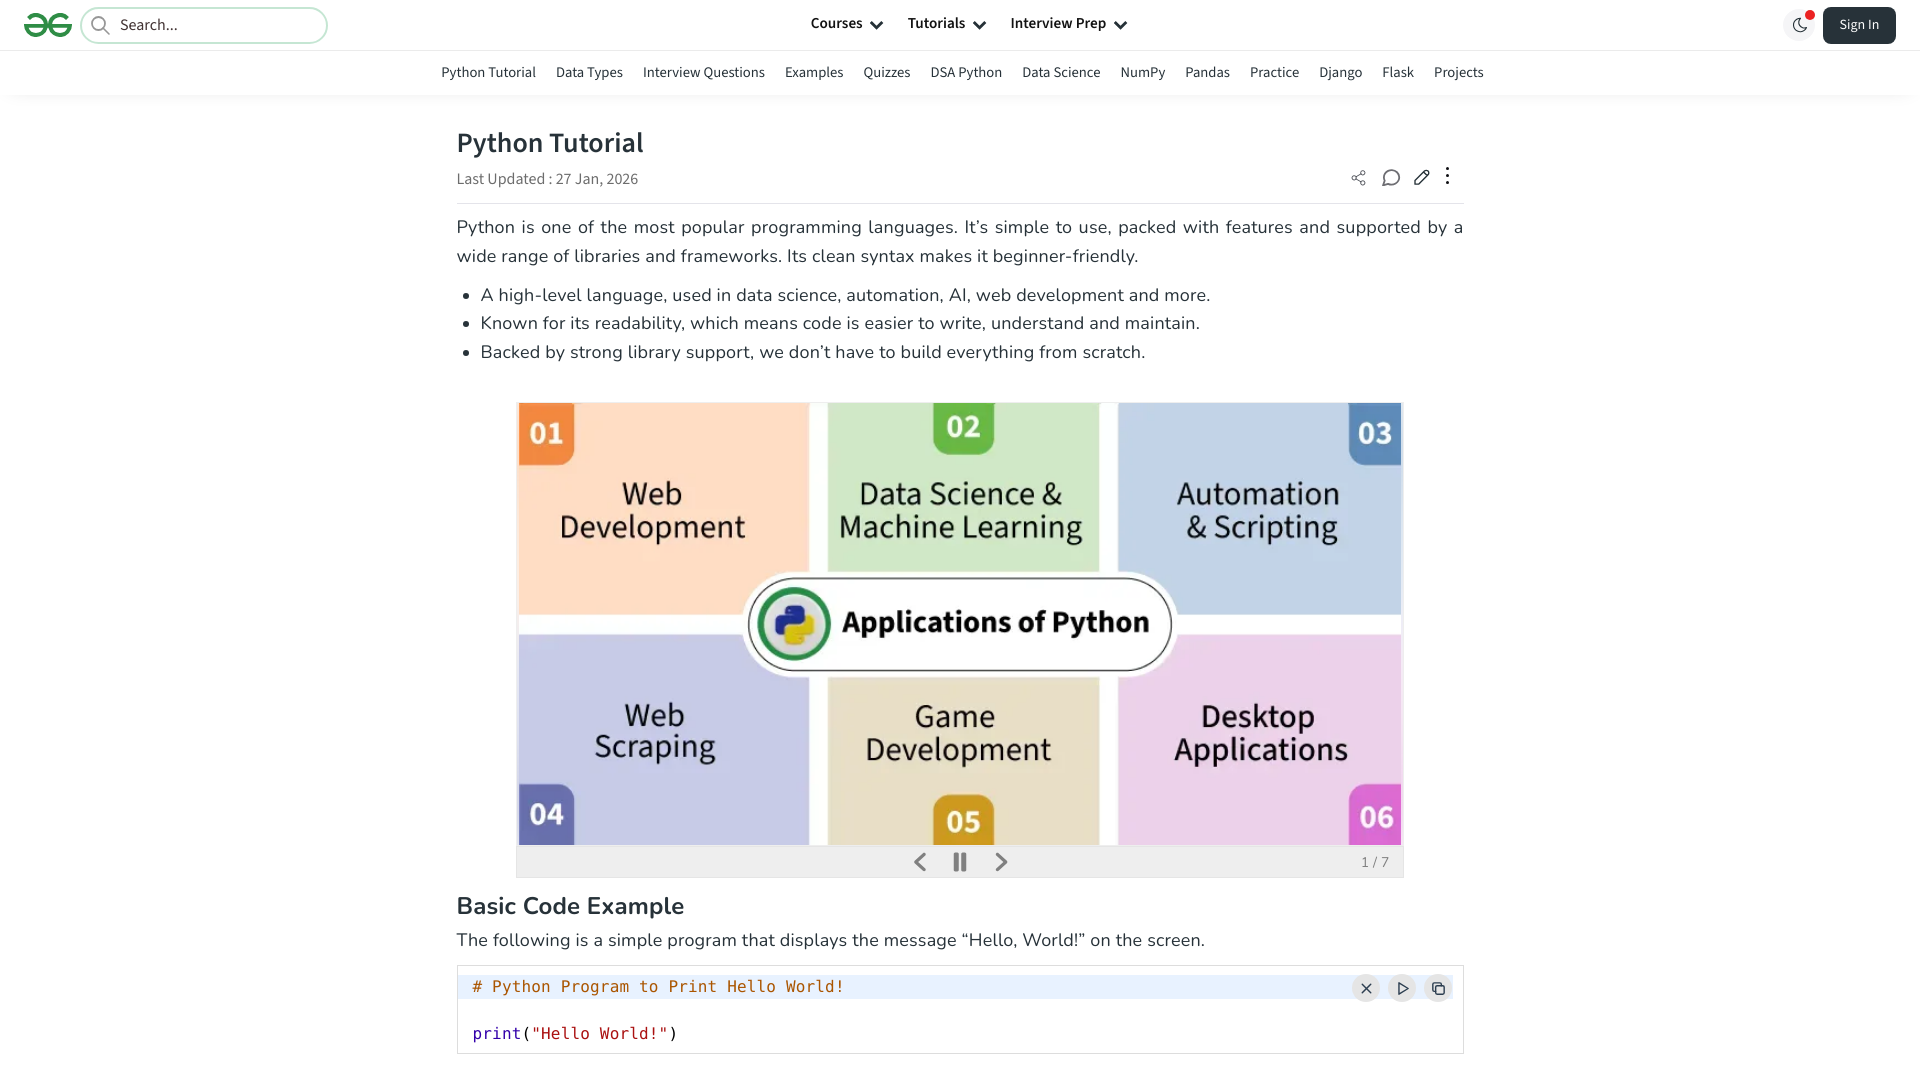

Refreshed the current page
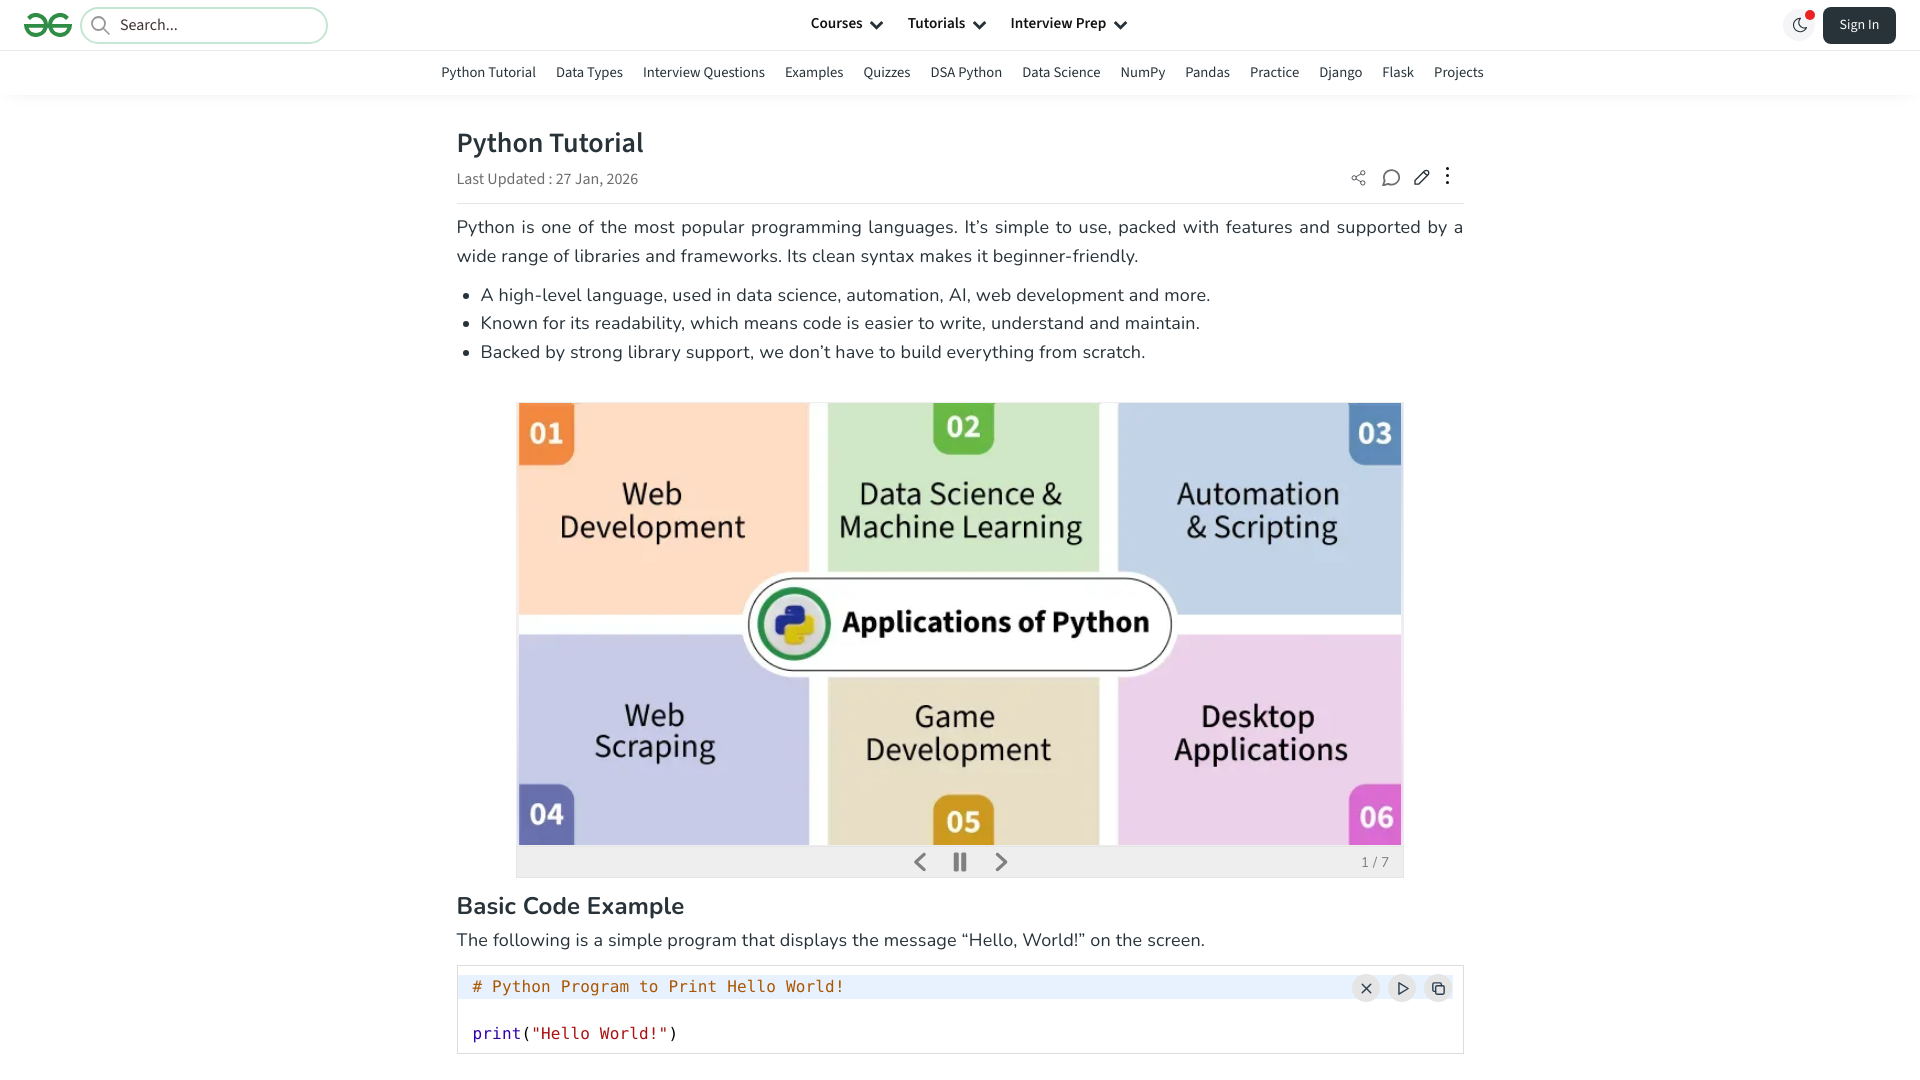

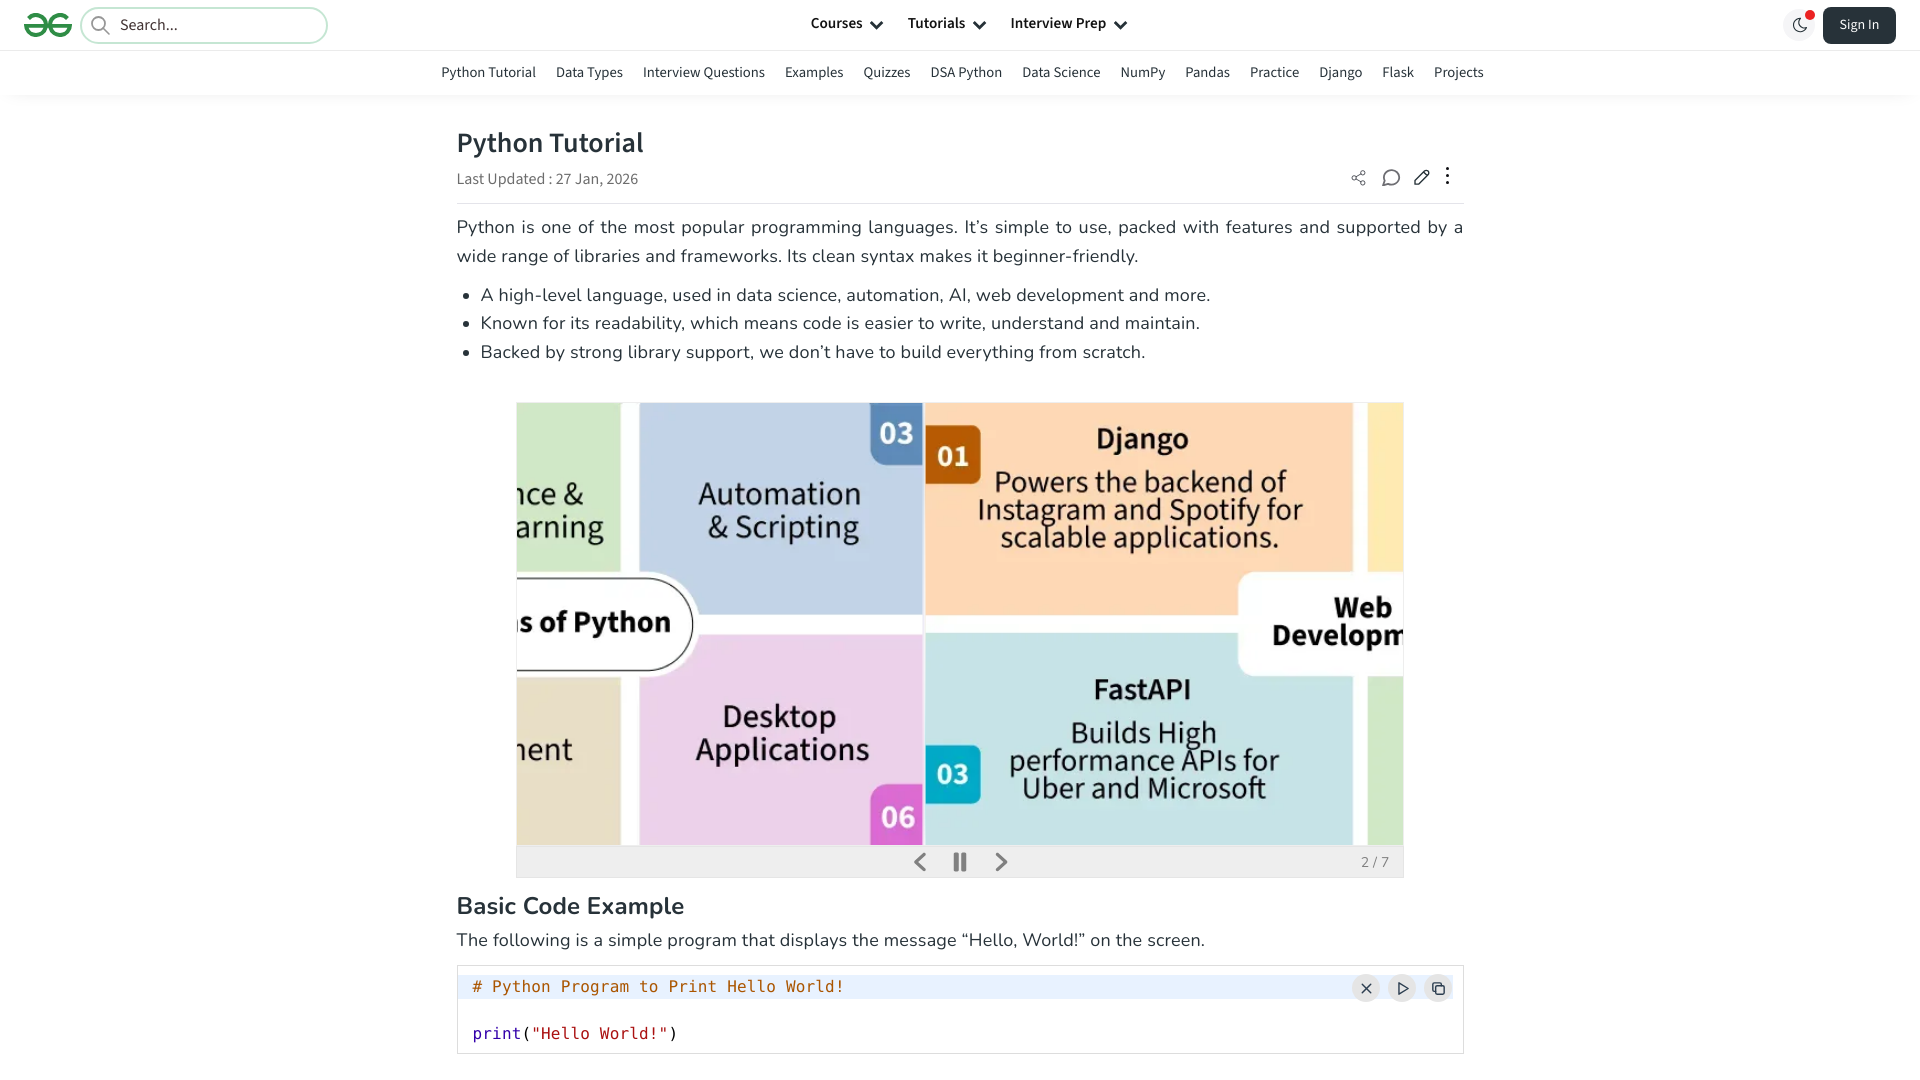